Tests dynamic property elements by waiting for a button to become visible and clicking it

Starting URL: https://demoqa.com/dynamic-properties

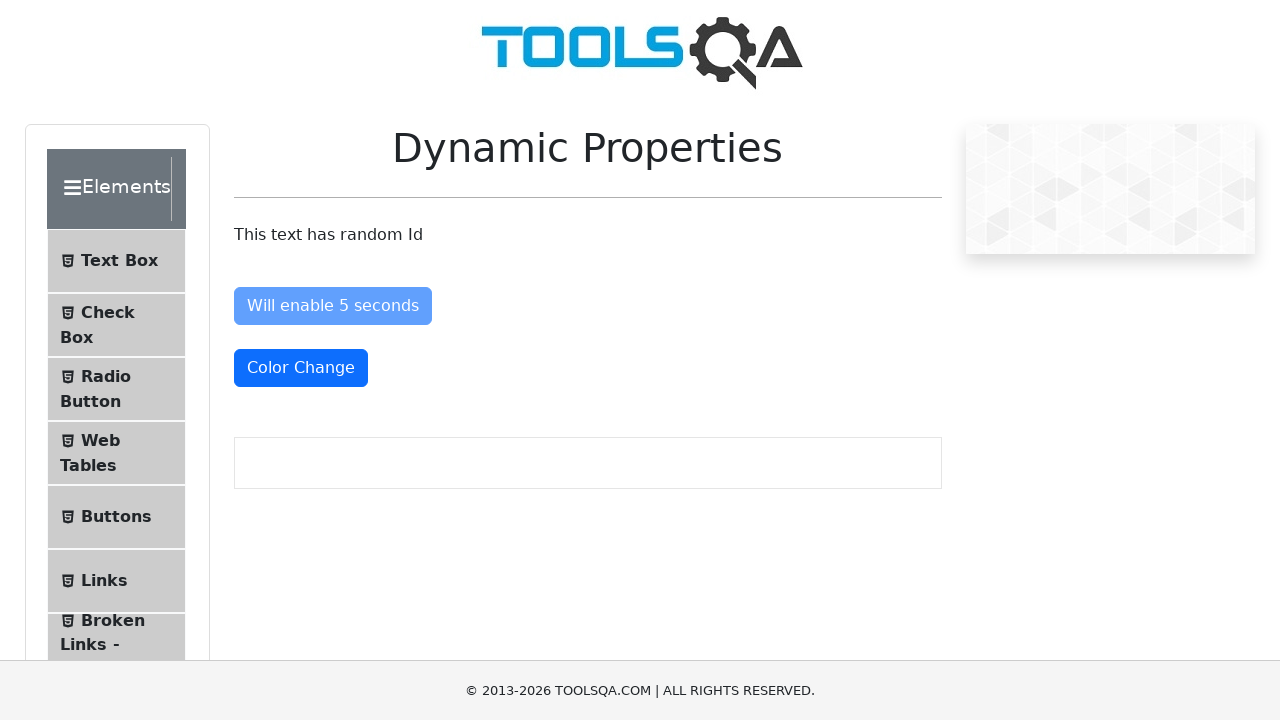

Waited for dynamic button to become visible
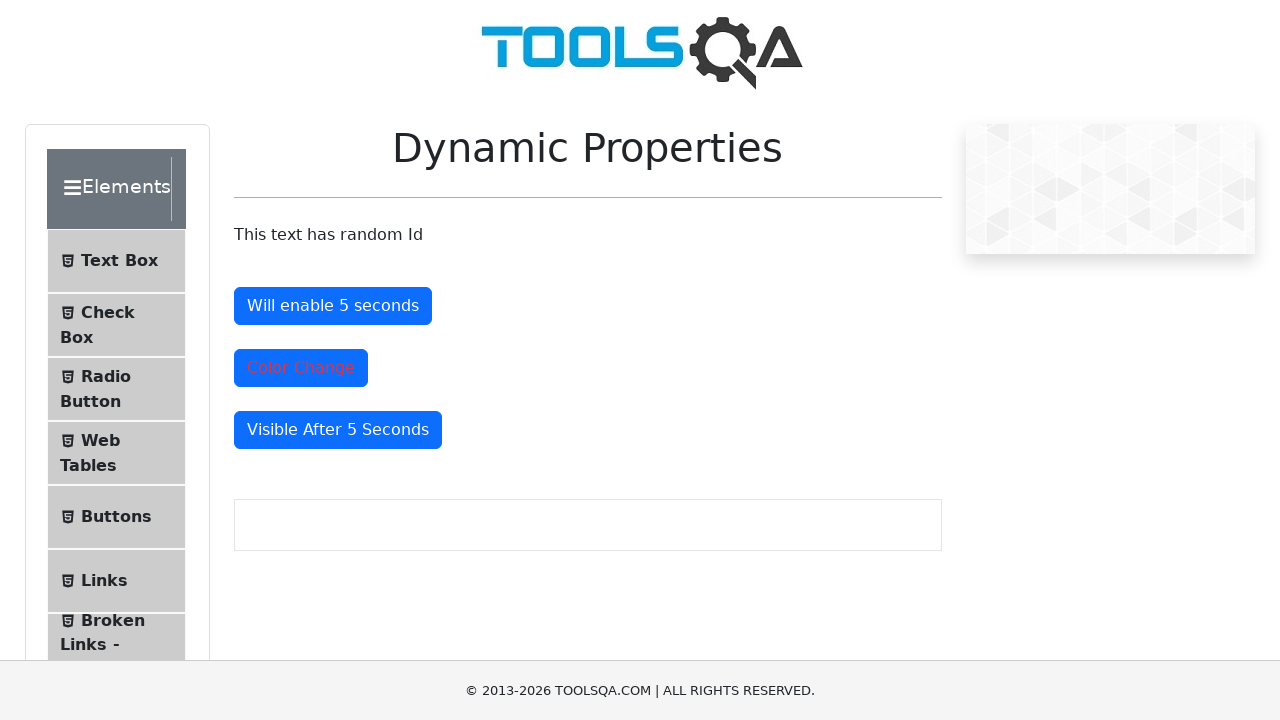

Clicked the dynamically visible button at (338, 430) on #visibleAfter
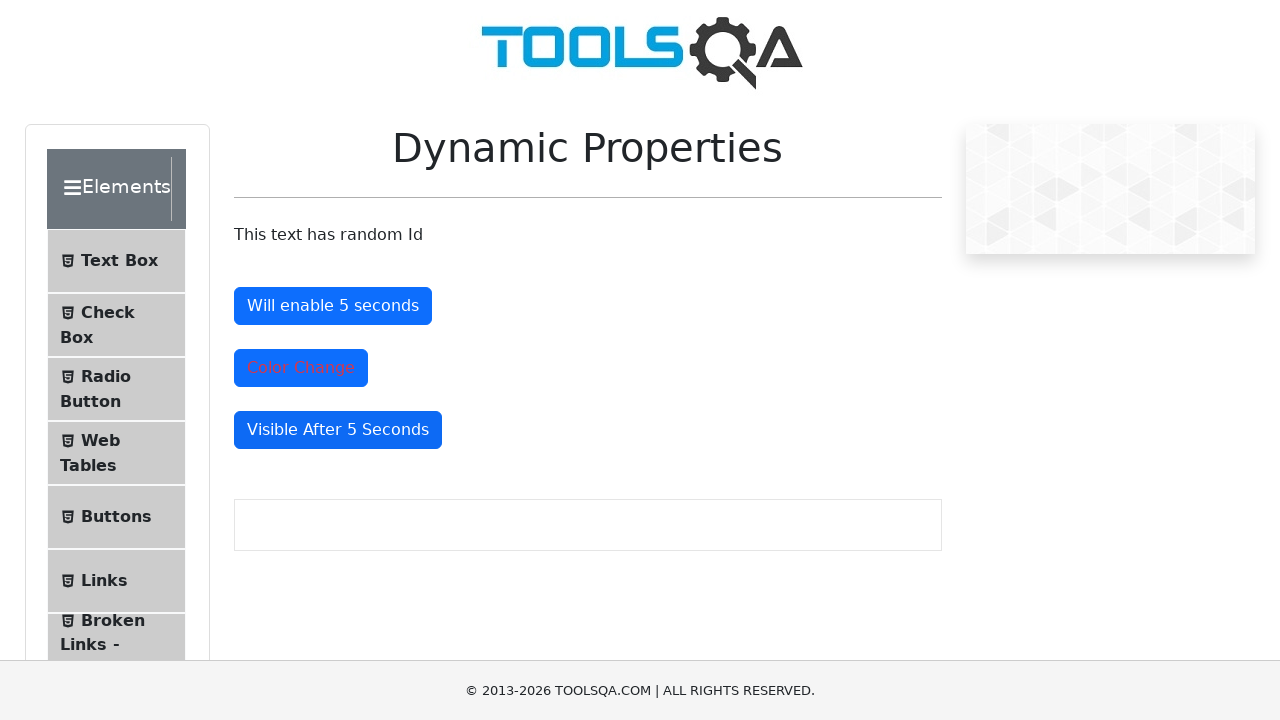

Verified that the button is enabled
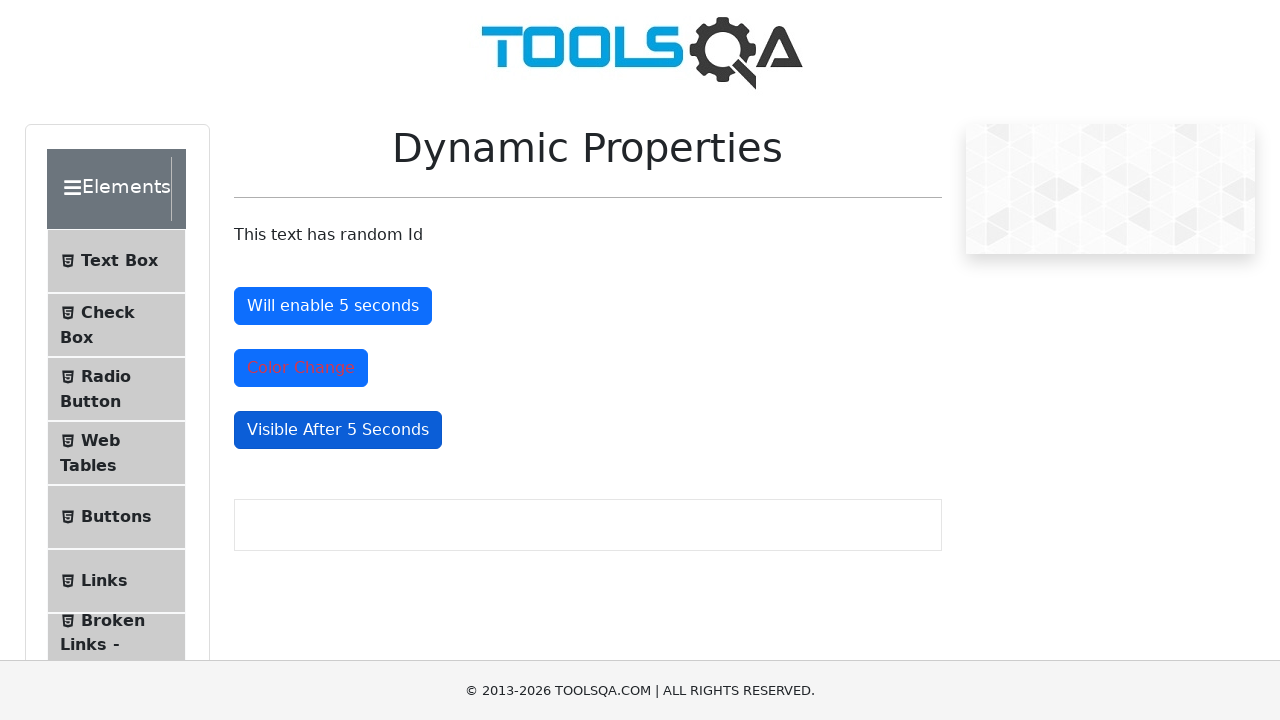

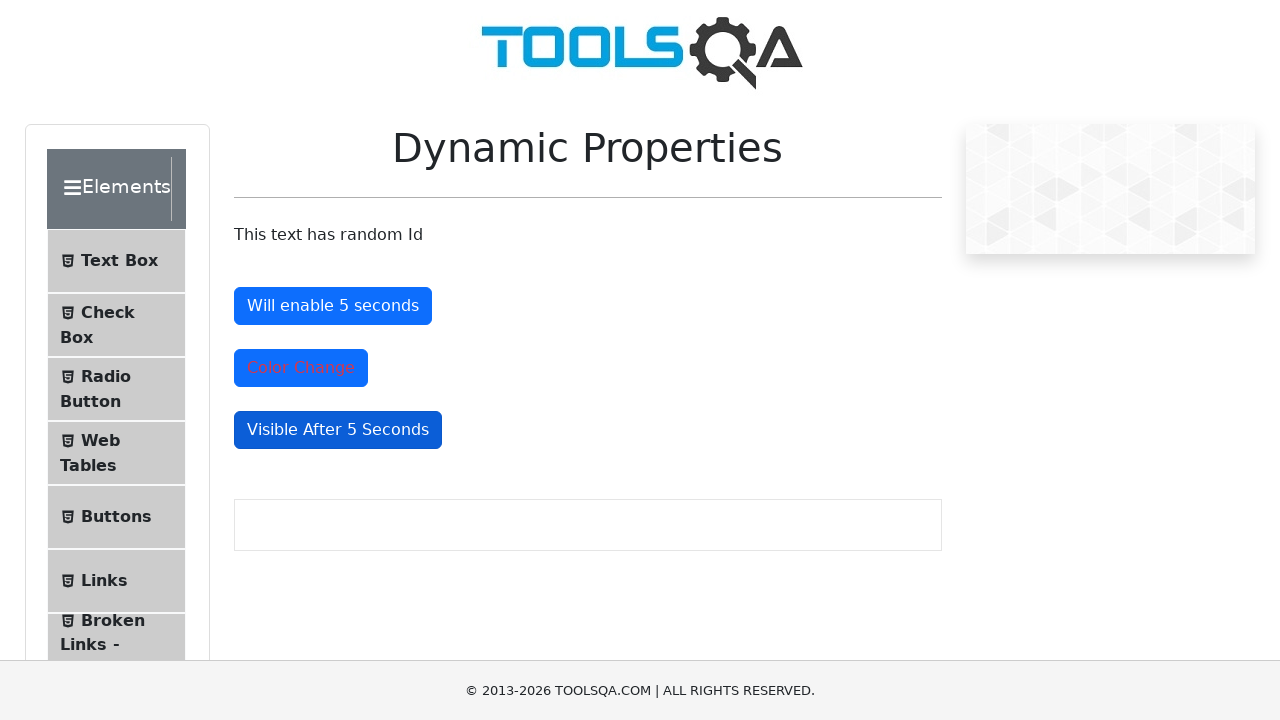